Tests multiple browser window handling by clicking a link to open a new window, switching to the child window, reading content, then switching back to the parent window.

Starting URL: https://the-internet.herokuapp.com/

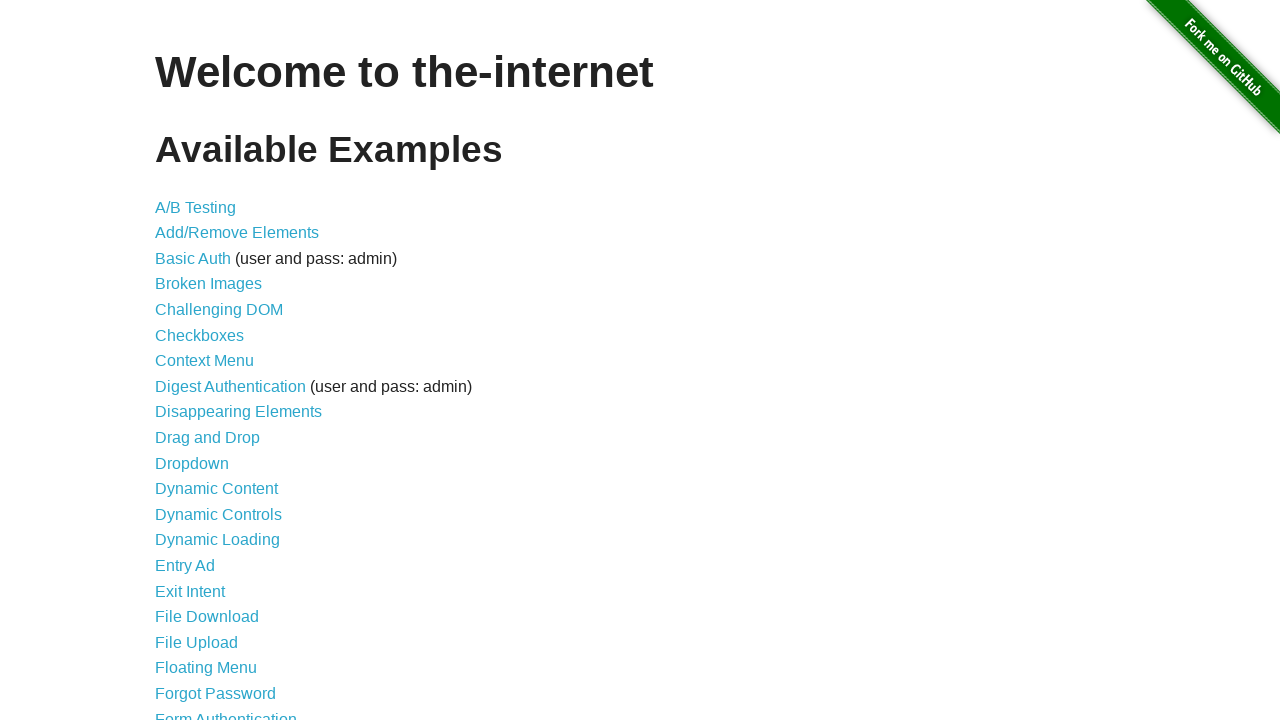

Clicked 'Multiple Windows' link to navigate to the test page at (218, 369) on xpath=//a[text()='Multiple Windows']
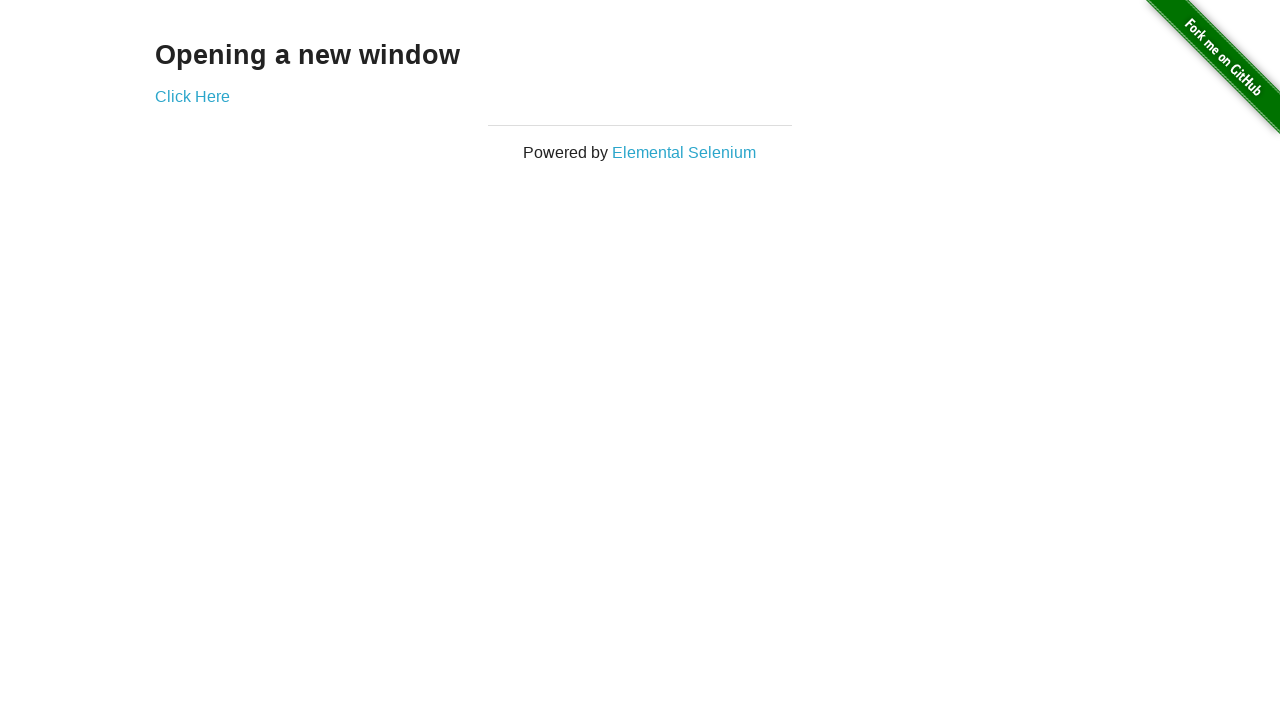

Clicked 'Click Here' link to open new browser window at (192, 96) on xpath=//a[text()='Click Here']
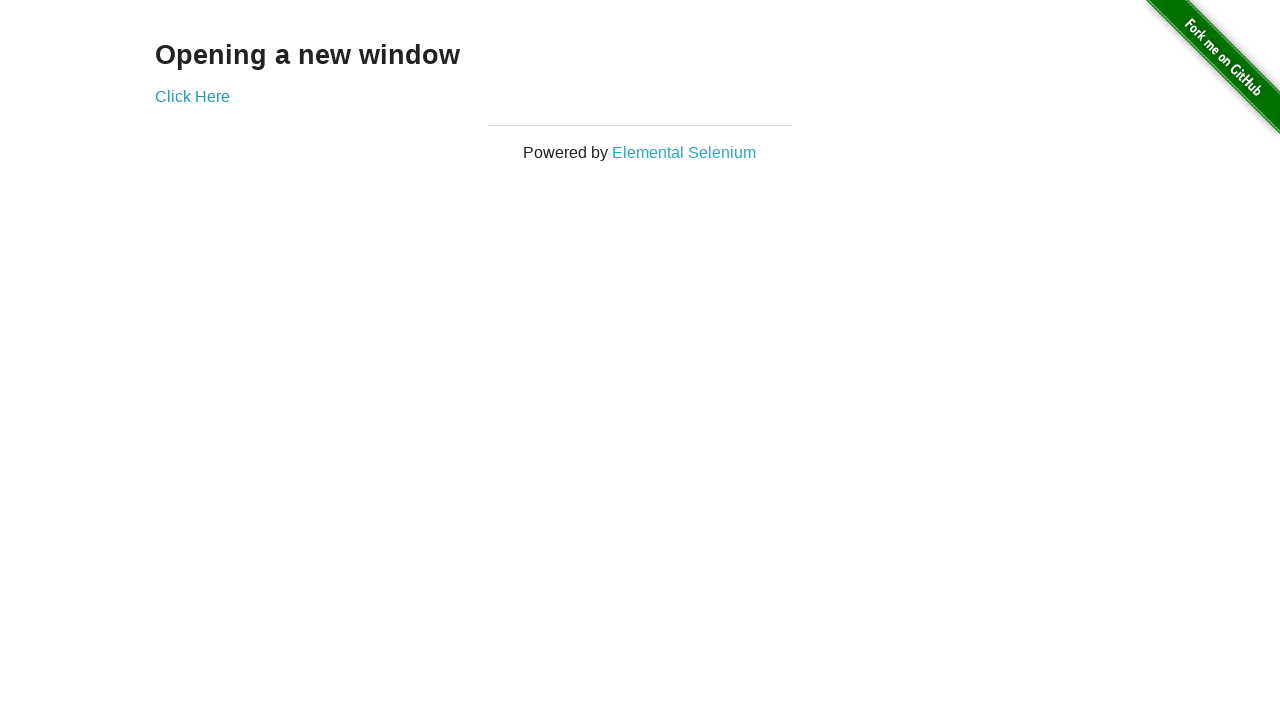

Captured new child window page object
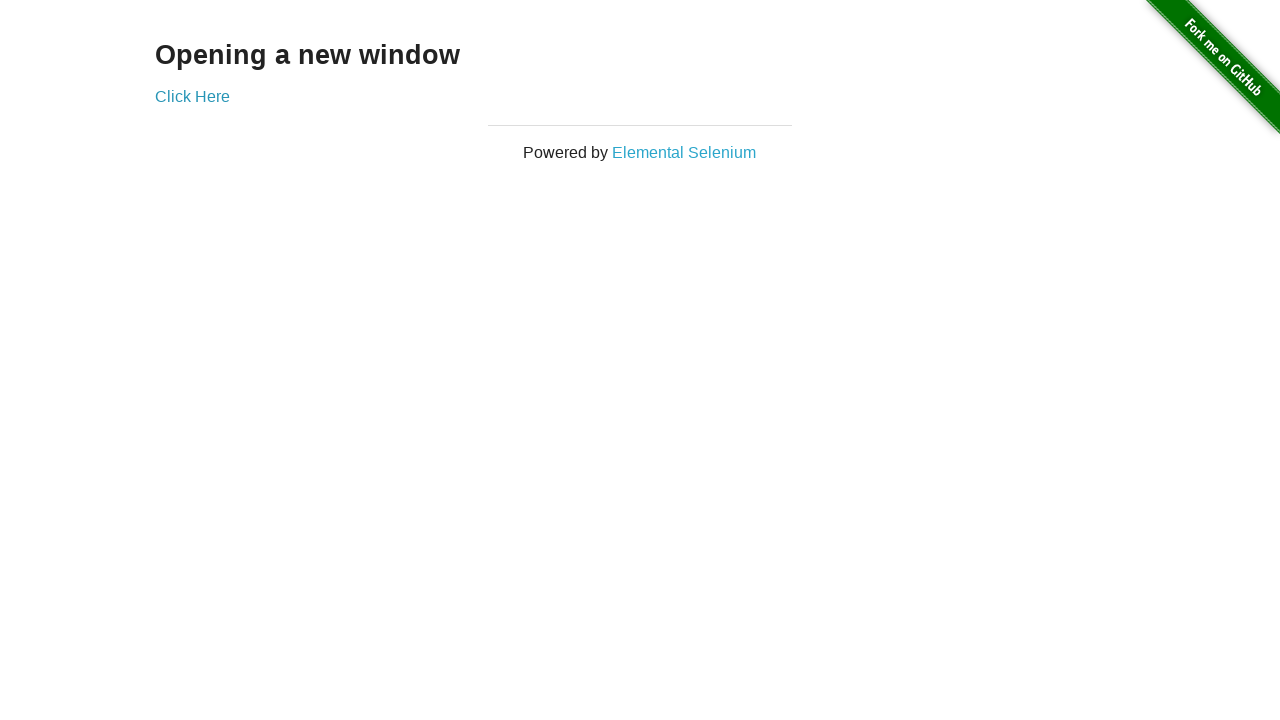

Child window page loaded successfully
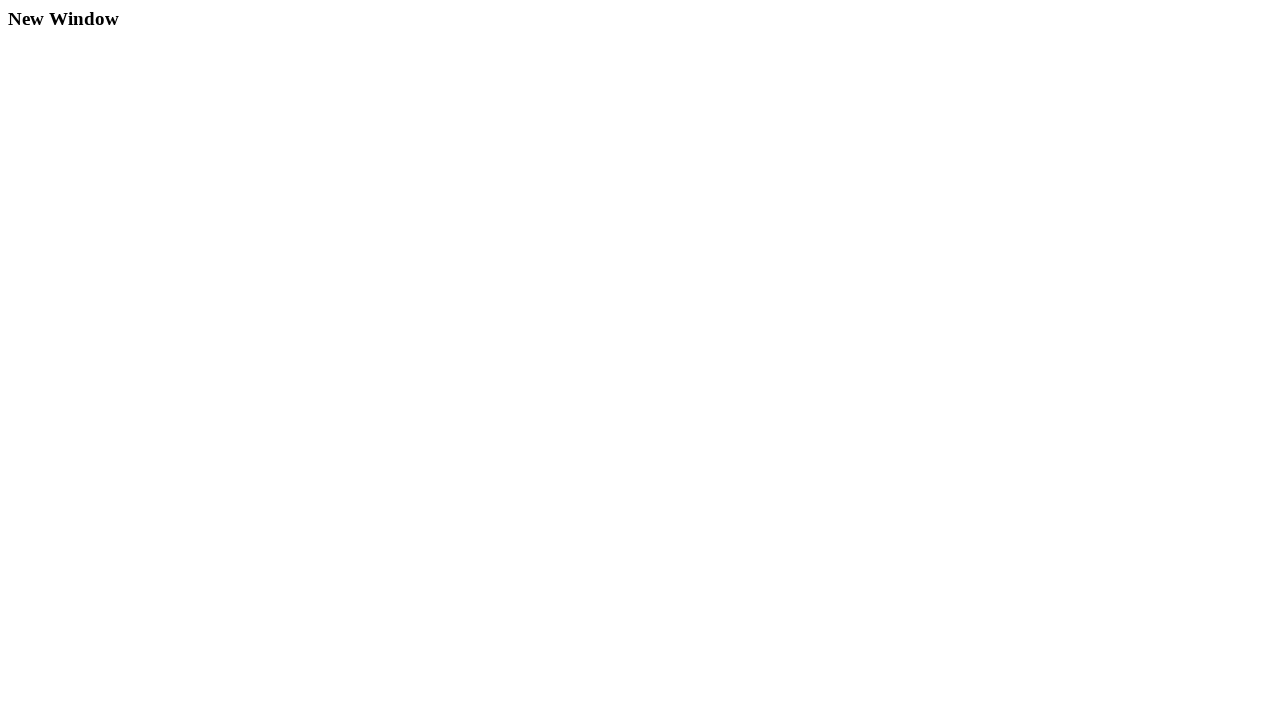

Located h3 heading element in child window
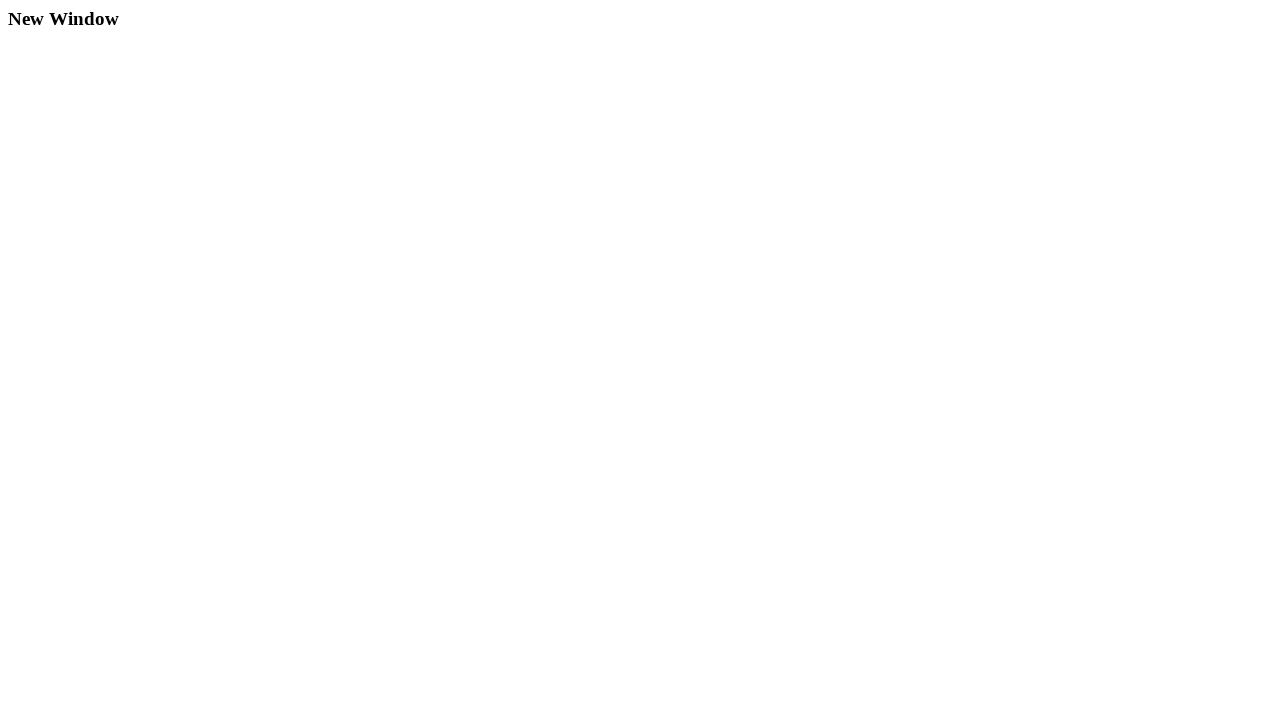

Switched focus back to parent window
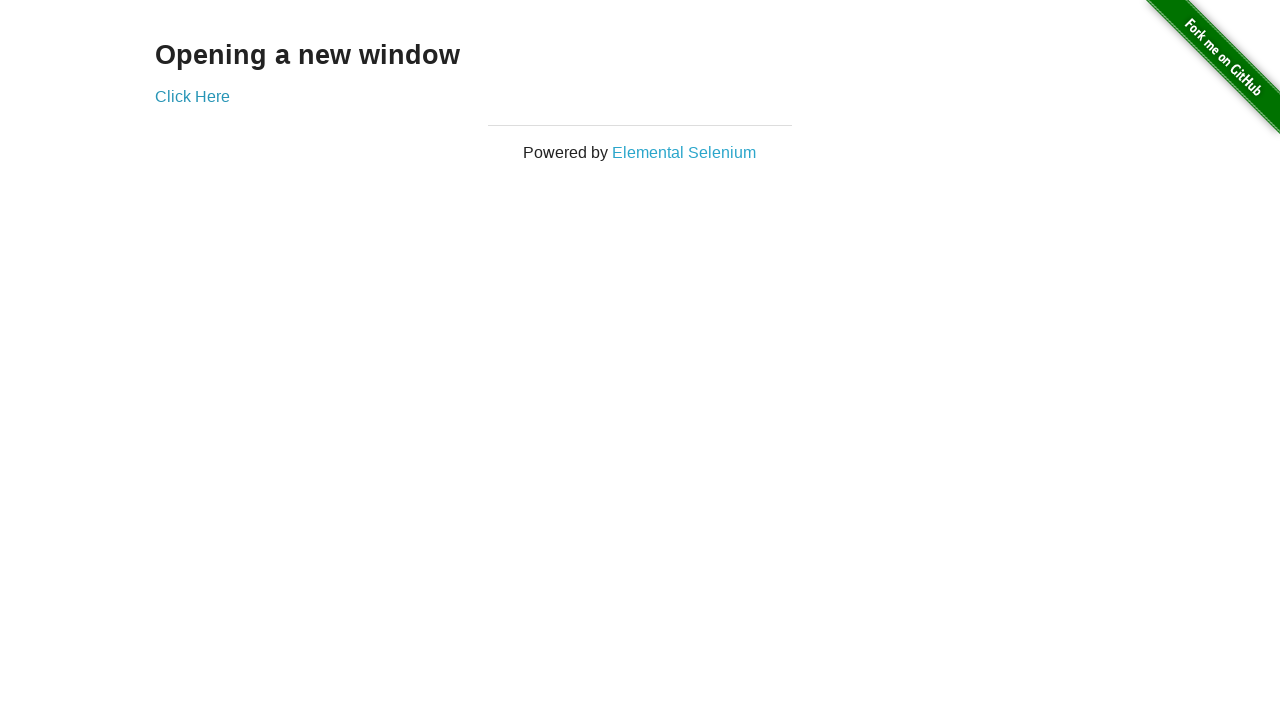

Located h3 heading element in parent window
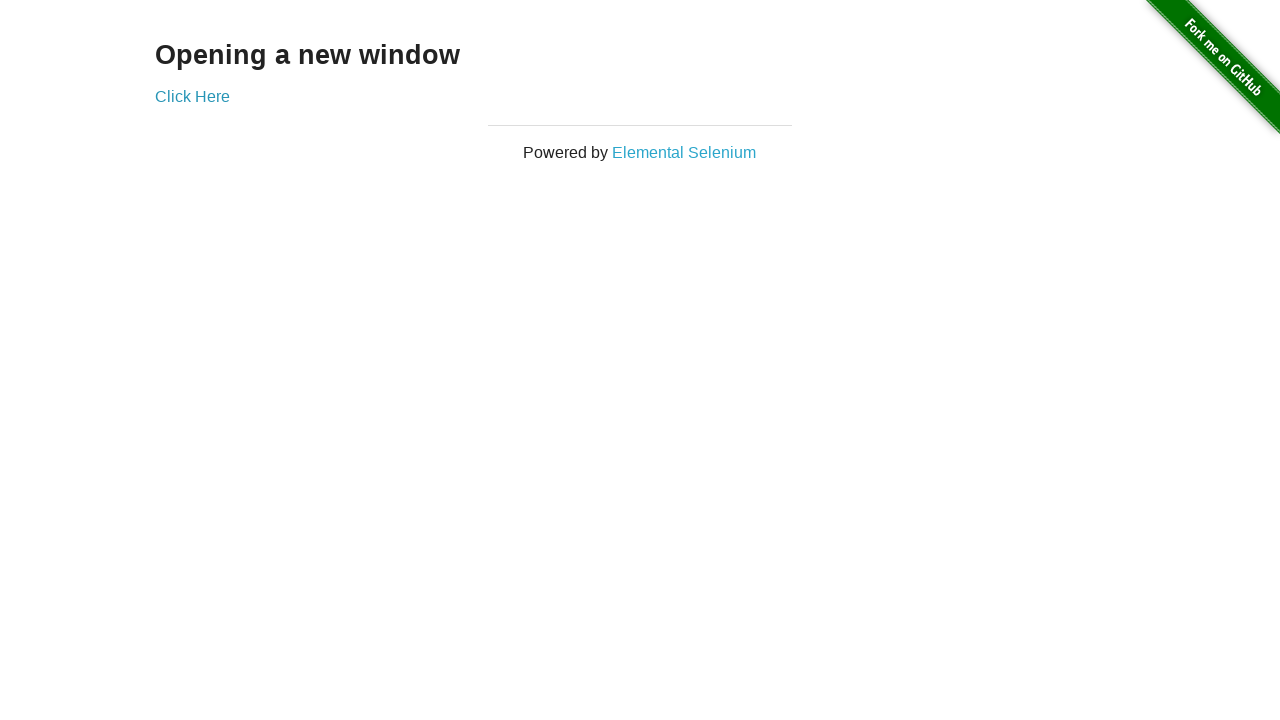

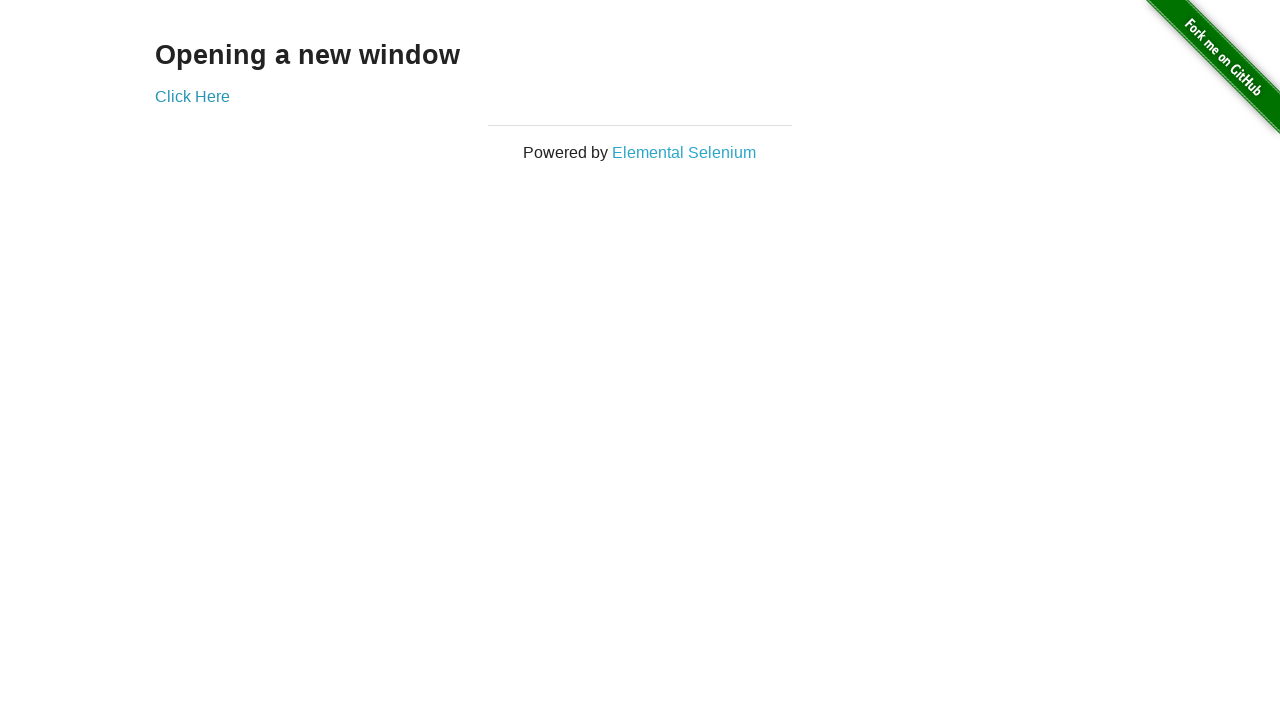